Tests a practice form by filling in name, email, password fields, selecting options from a dropdown, clicking checkbox and radio button, submitting the form, and verifying success message

Starting URL: https://www.rahulshettyacademy.com/angularpractice/

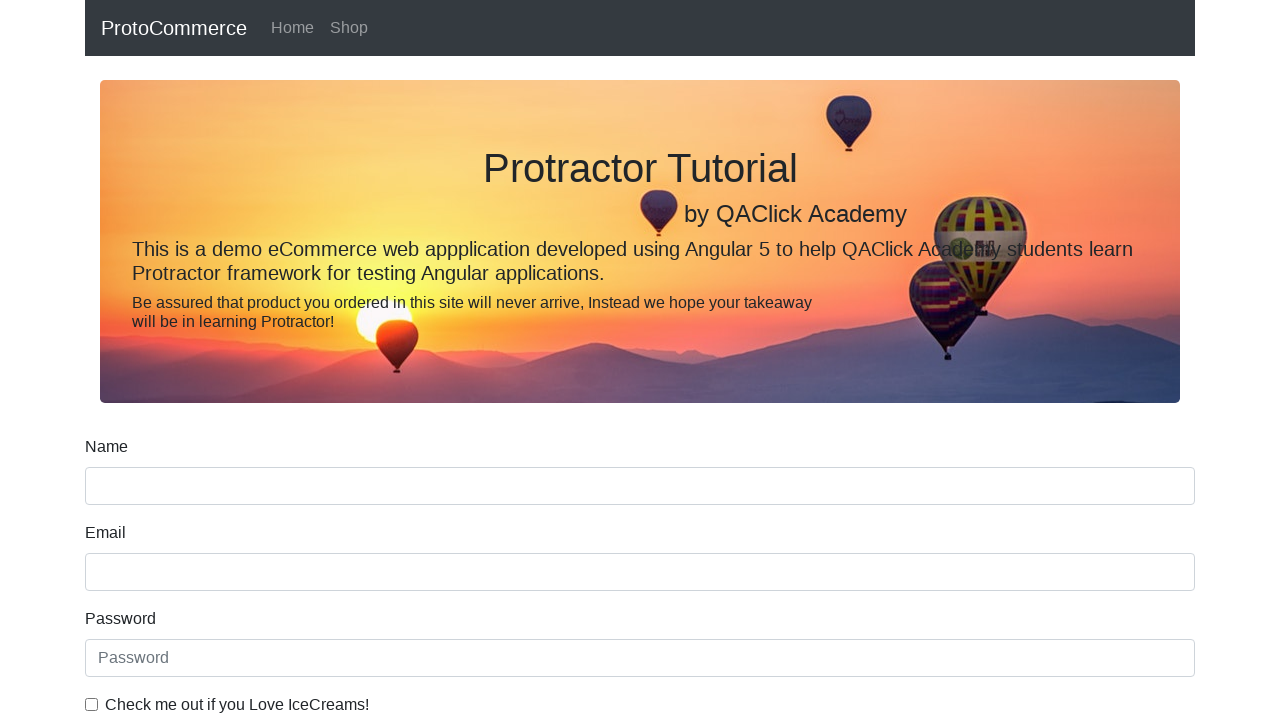

Filled name field with 'supriya' on input[name='name']
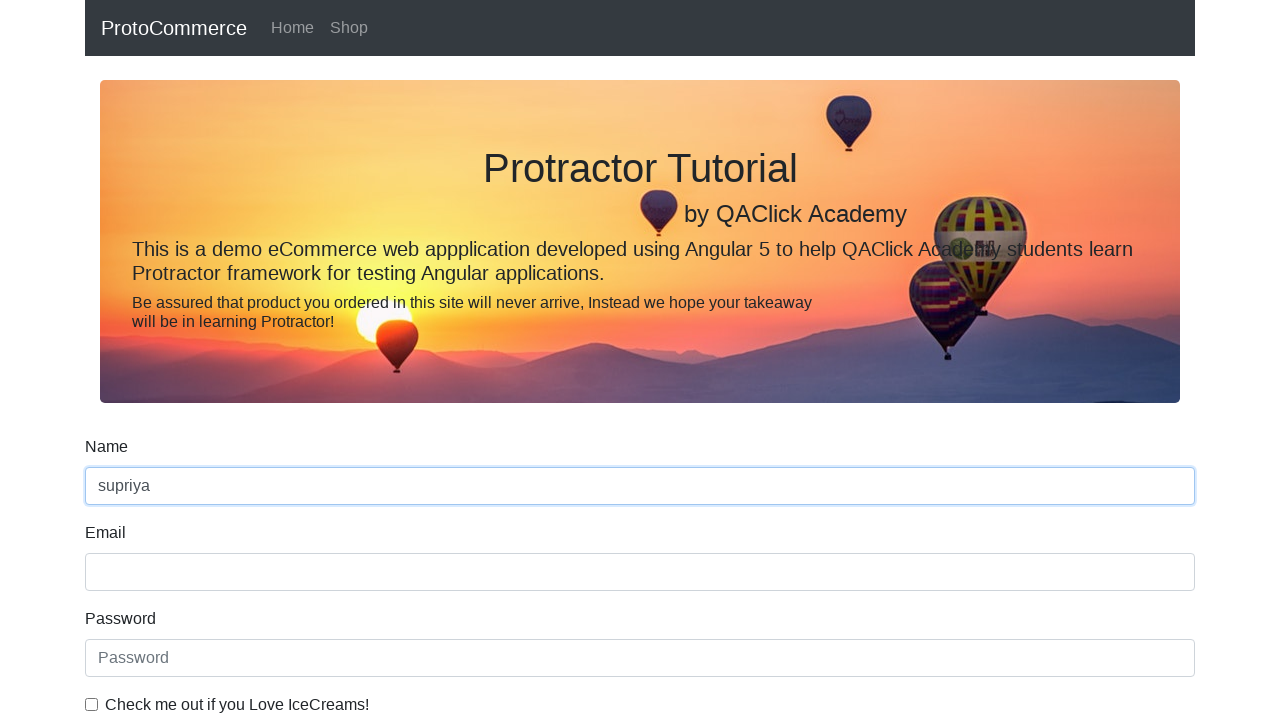

Filled email field with 'abc@gmail.com' on input[name='email']
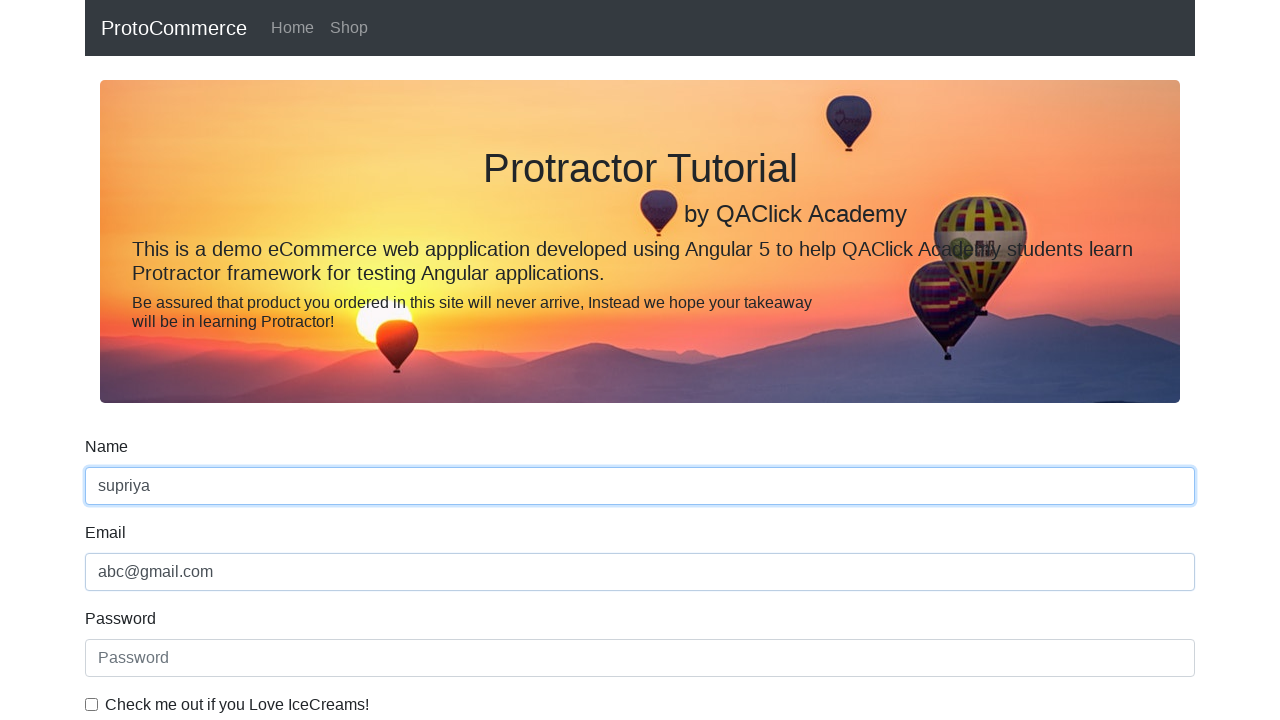

Selected first option from dropdown by index on #exampleFormControlSelect1
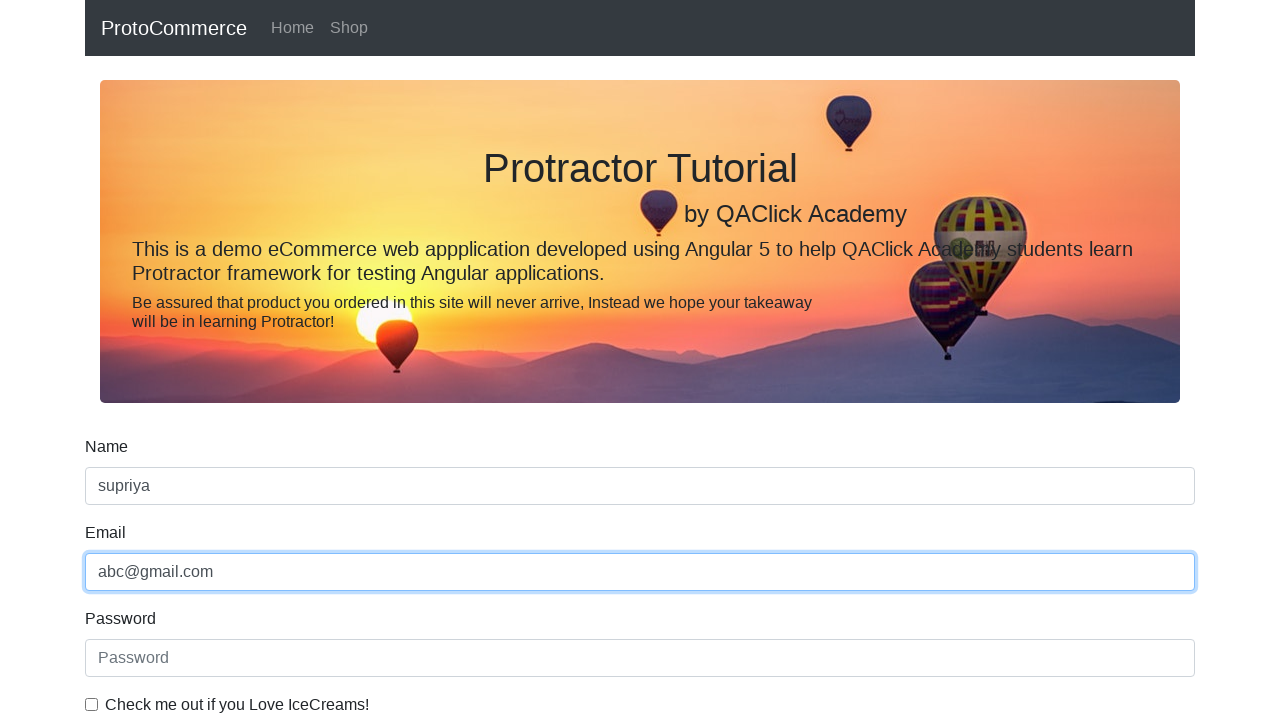

Selected 'Female' from dropdown by label on #exampleFormControlSelect1
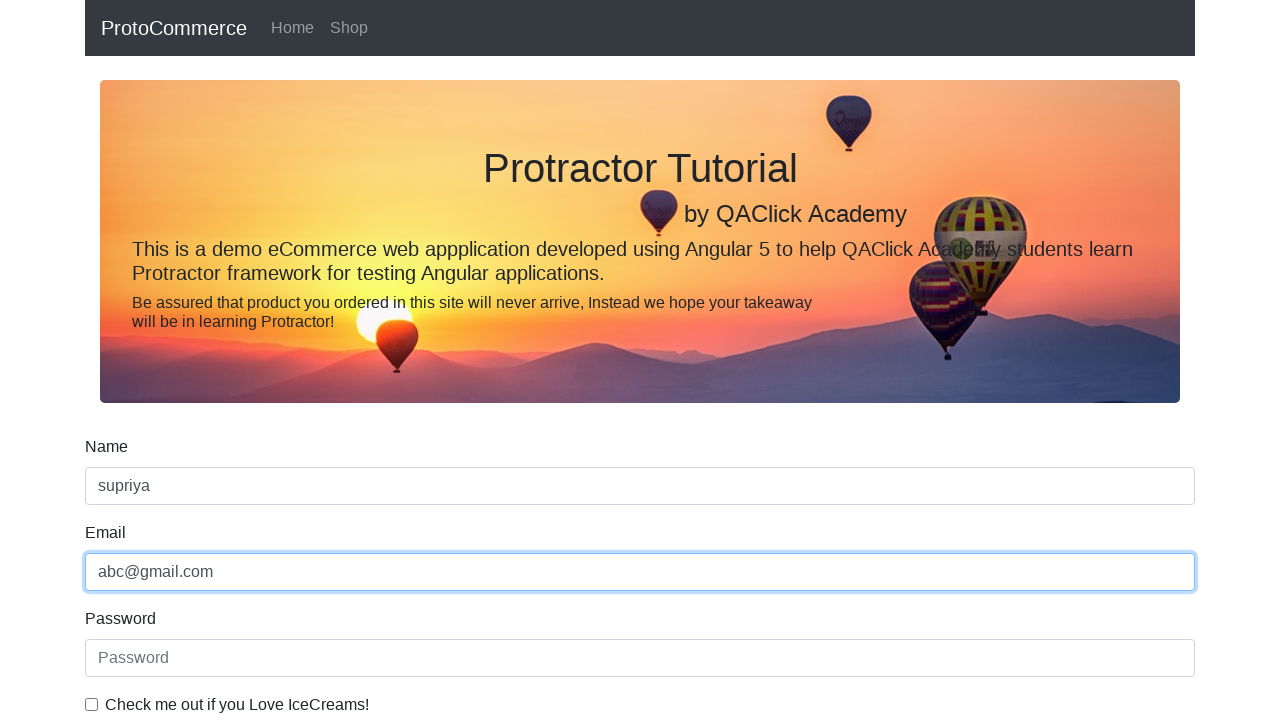

Filled password field with '1234' on input#exampleInputPassword1
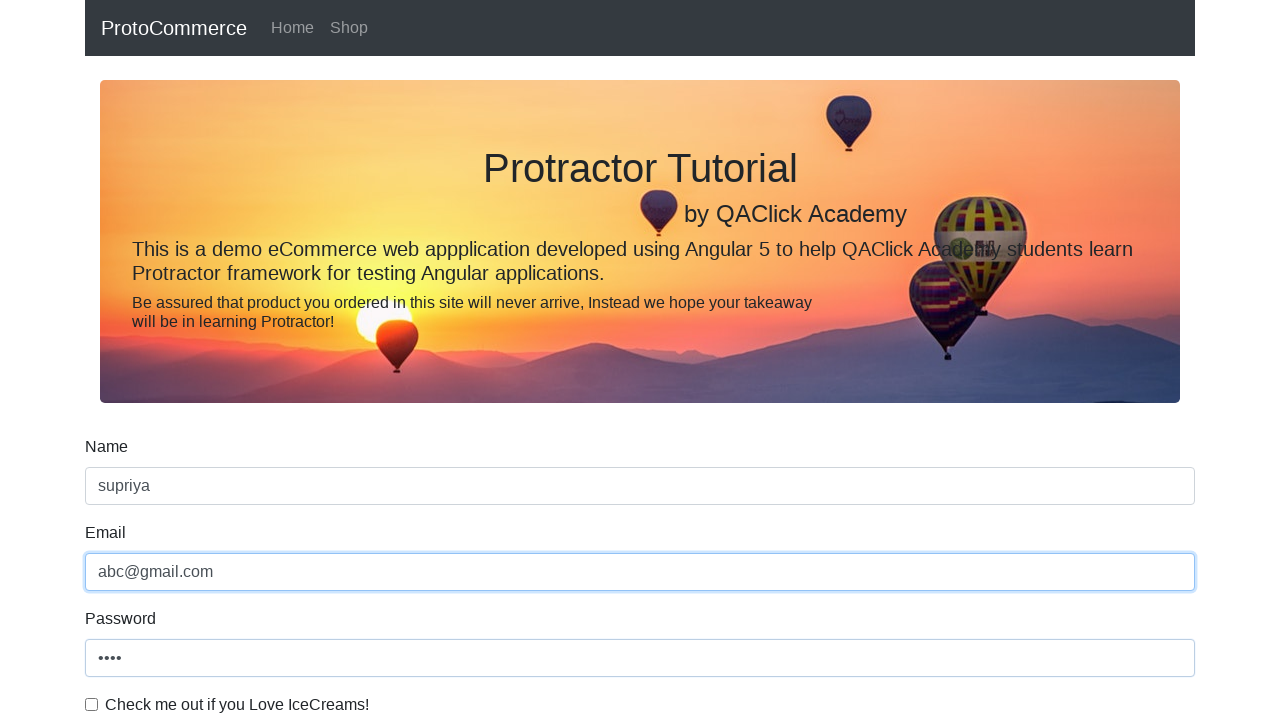

Clicked checkbox at (92, 704) on #exampleCheck1
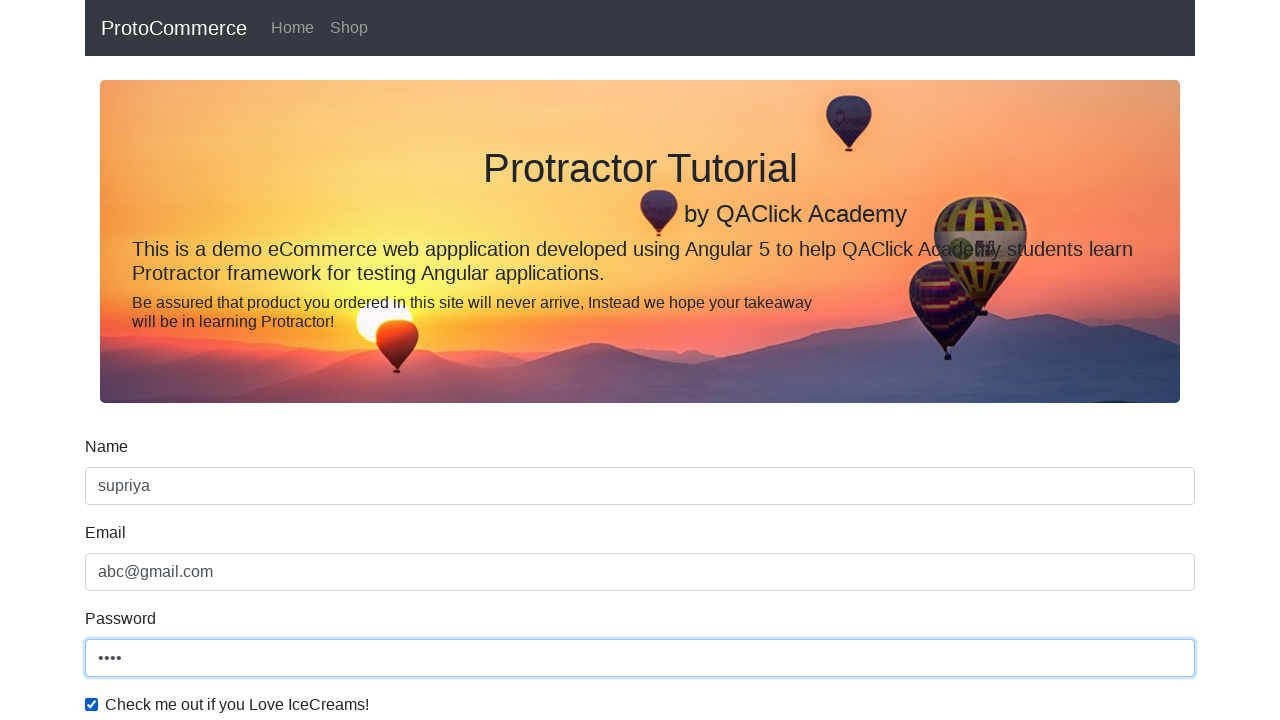

Clicked radio button at (238, 360) on #inlineRadio1
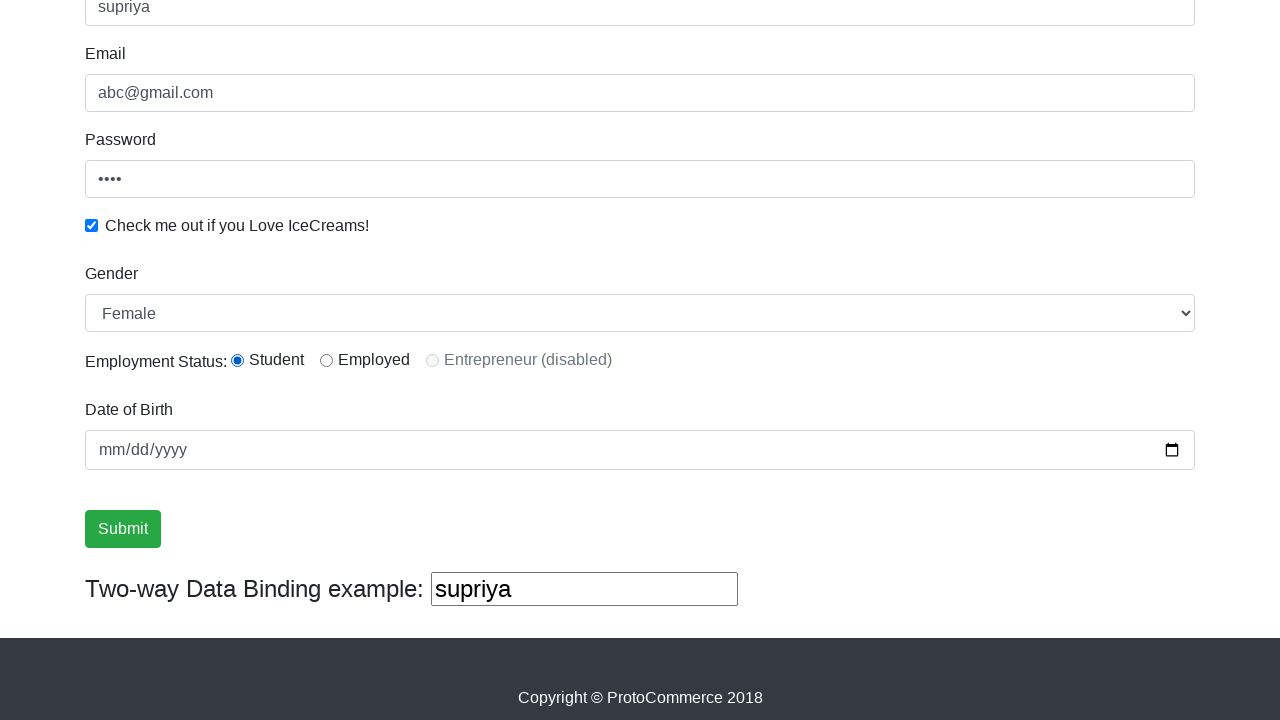

Clicked form submit button at (123, 529) on input[type='submit']
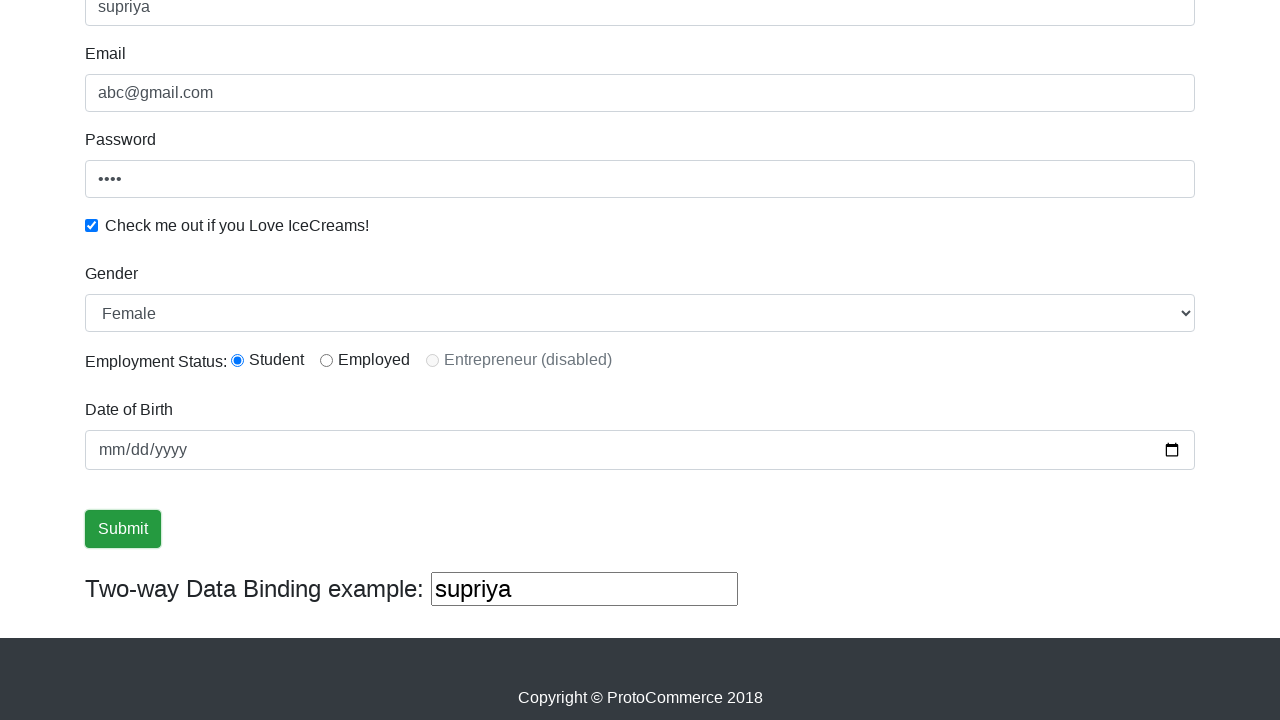

Waited for success message to appear
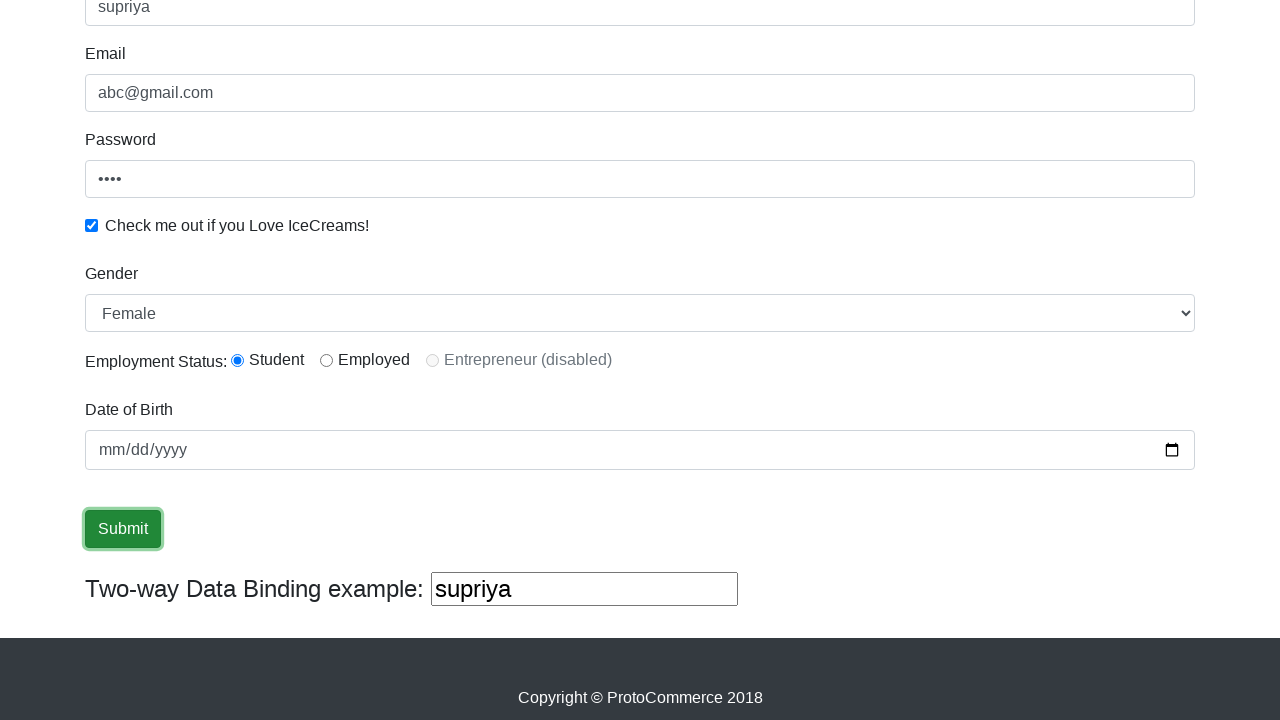

Verified 'Success' text in success message
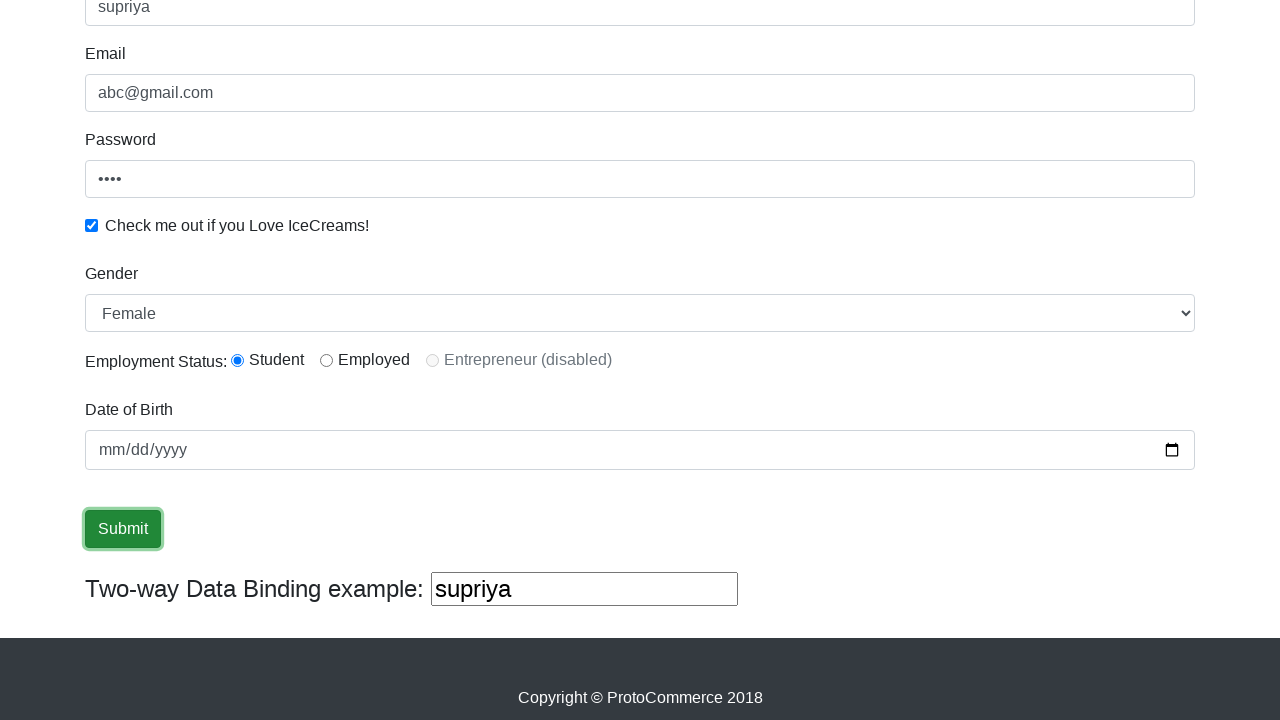

Filled additional input field with 'helloagain' on input.ng-untouched.ng-pristine.ng-valid
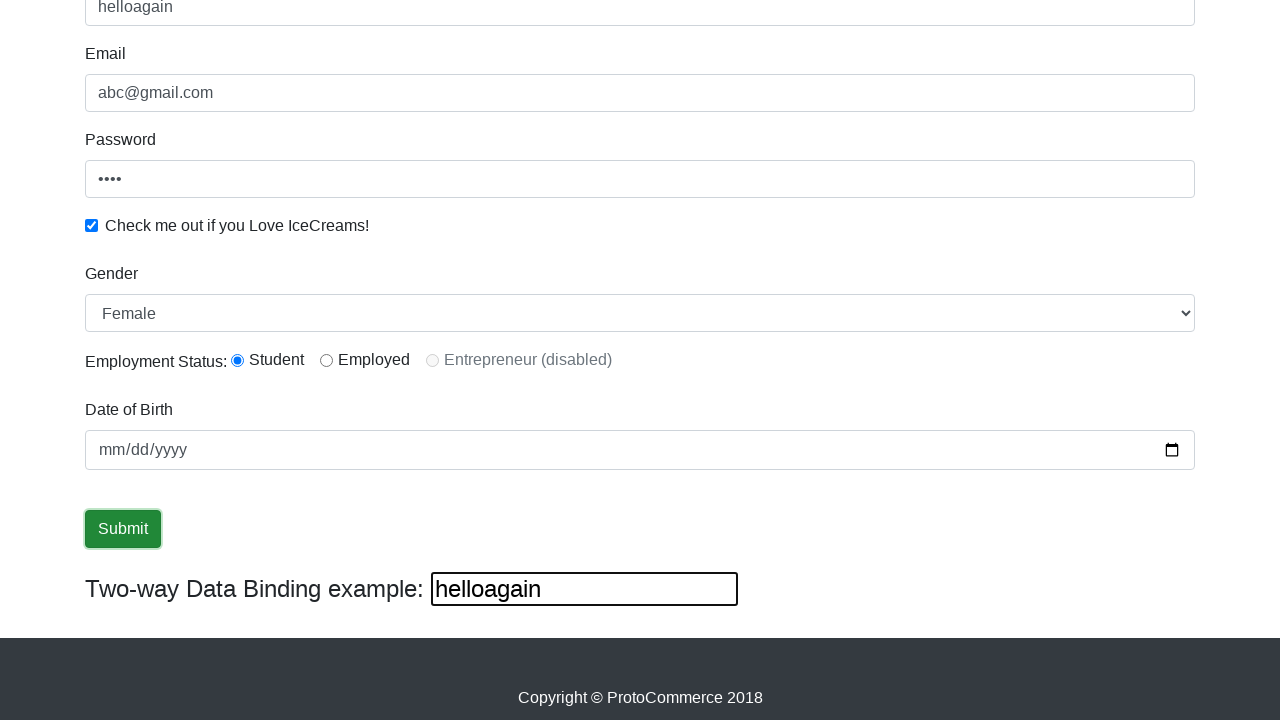

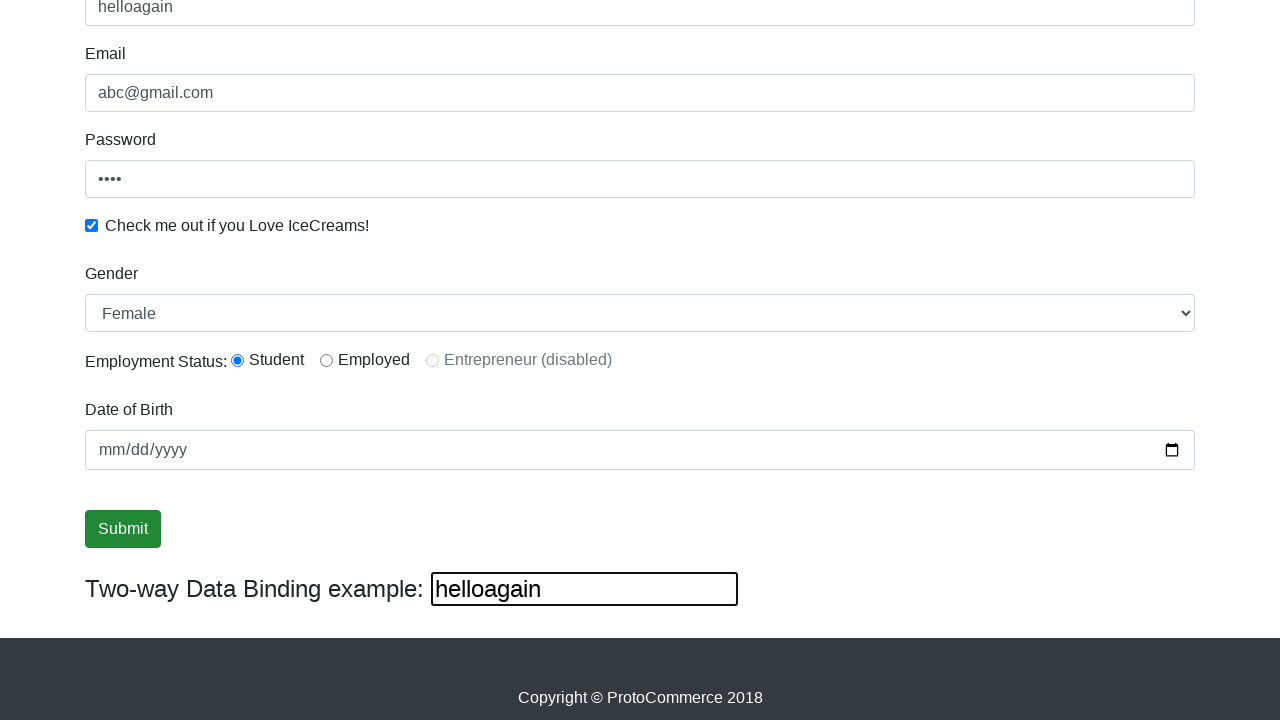